Tests that clicking the Due column header sorts the table data in ascending order by parsing the dollar amounts and verifying they are ordered.

Starting URL: http://the-internet.herokuapp.com/tables

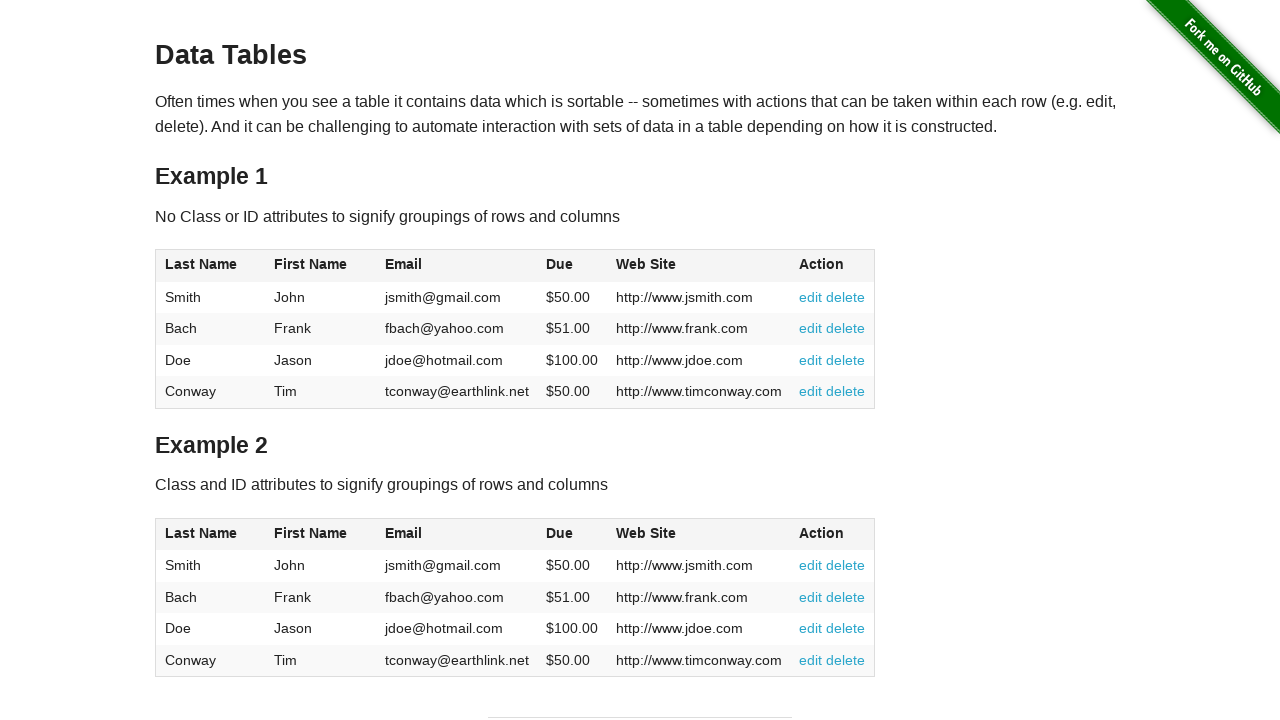

Clicked the Due column header (4th column) to sort table in ascending order at (572, 266) on #table1 thead tr th:nth-of-type(4)
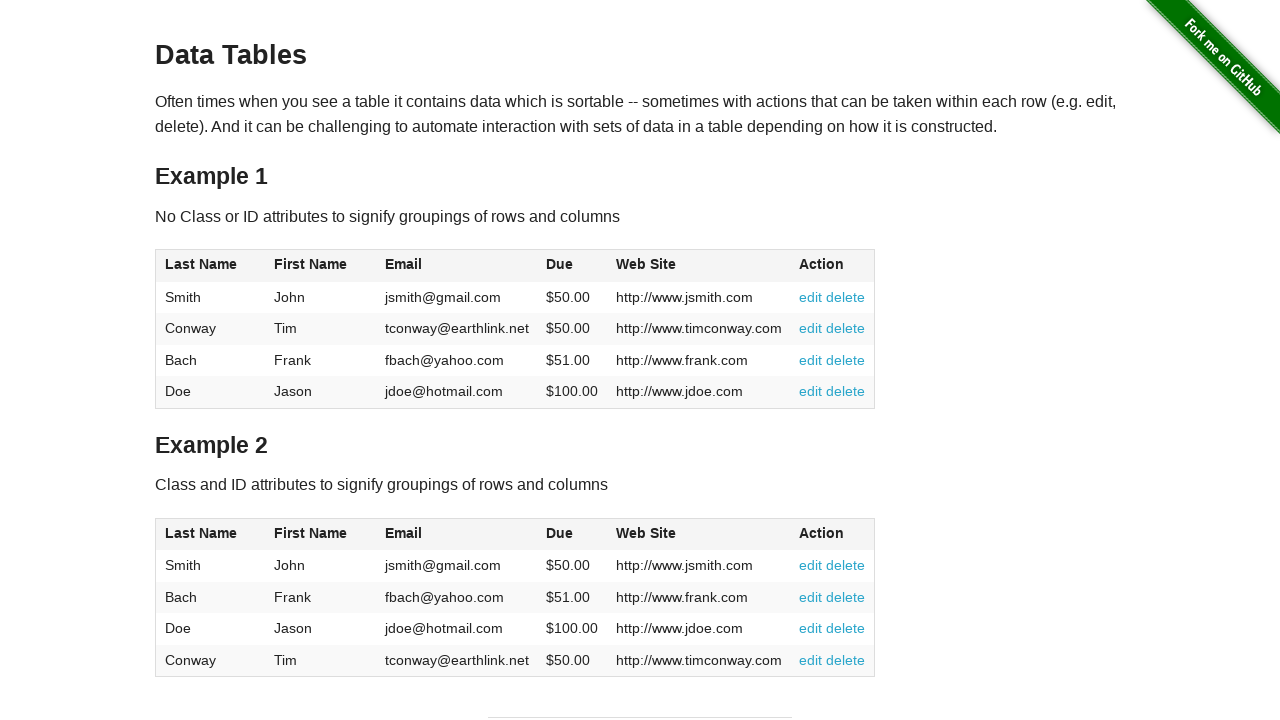

Table body loaded and Due column data is visible
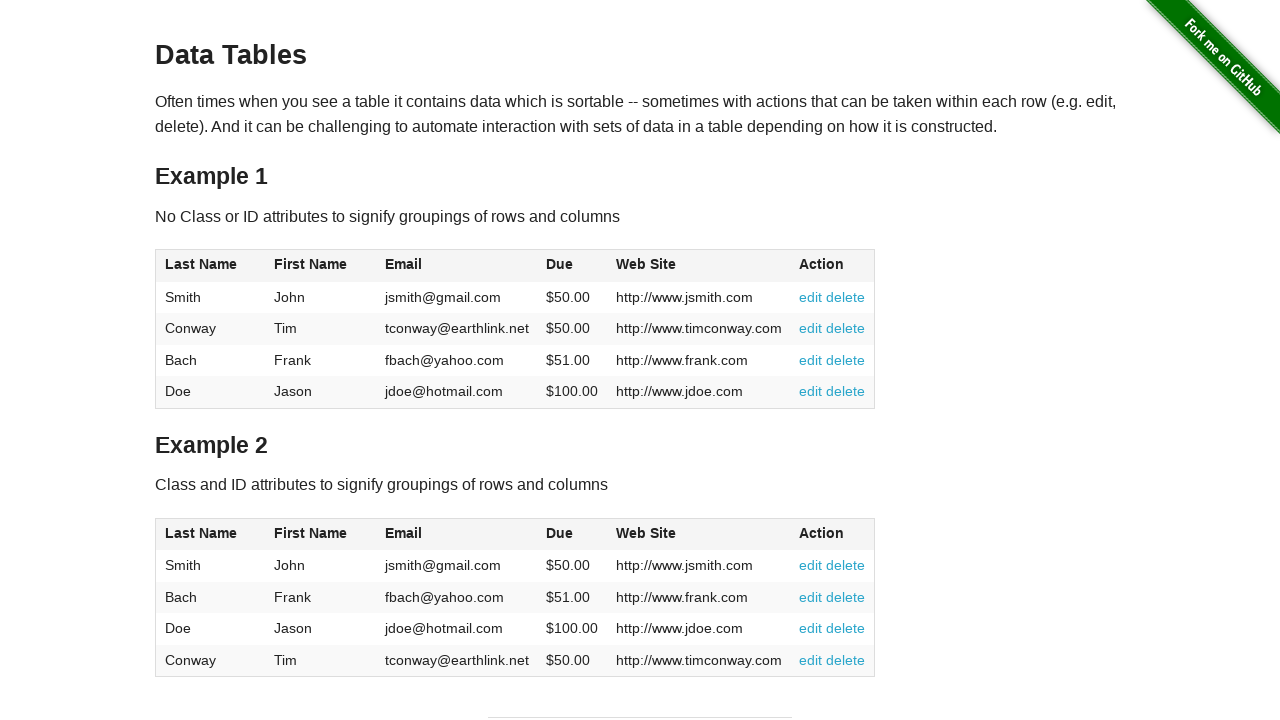

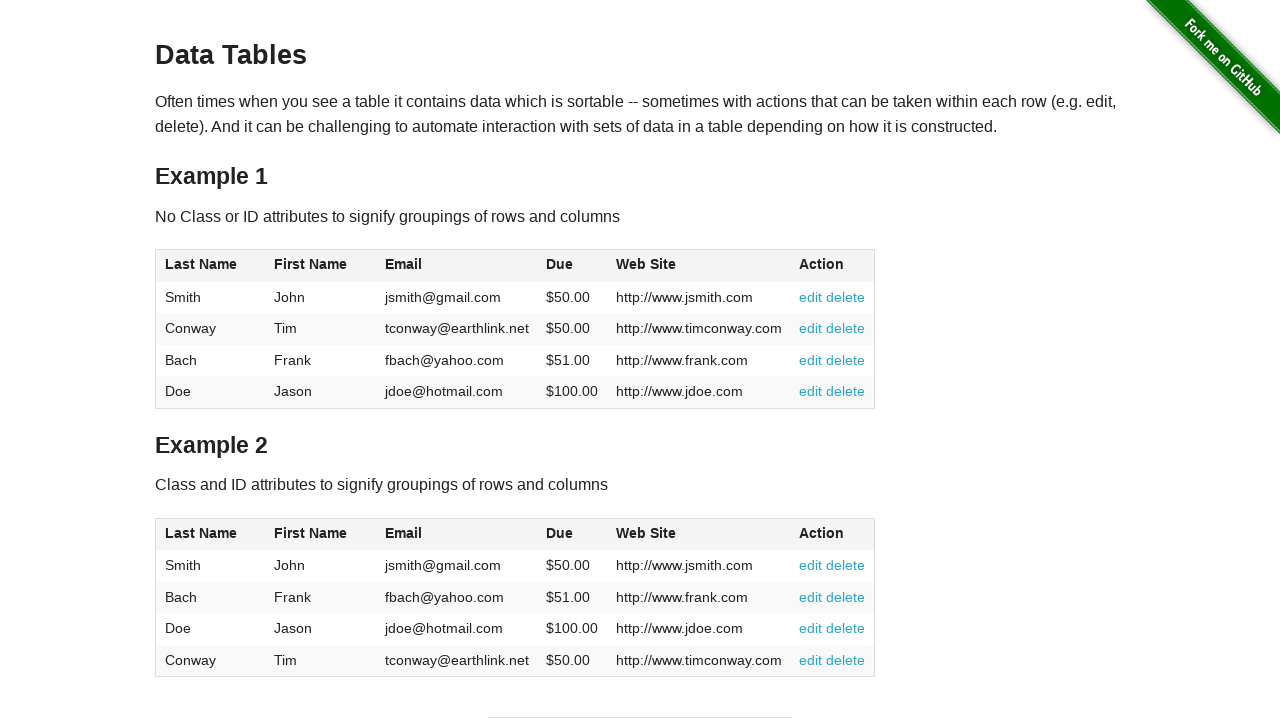